Tests a wait scenario by clicking a verify button and checking that a success message appears

Starting URL: http://suninjuly.github.io/wait1.html

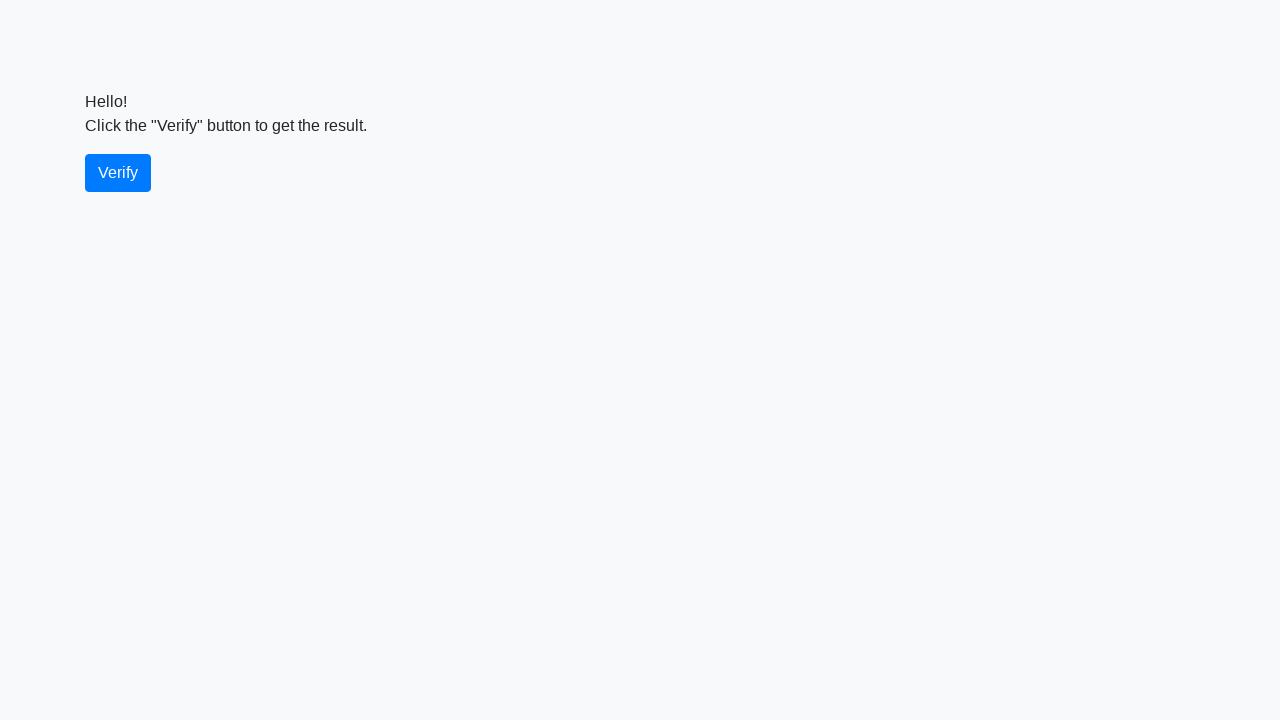

Clicked the verify button at (118, 173) on #verify
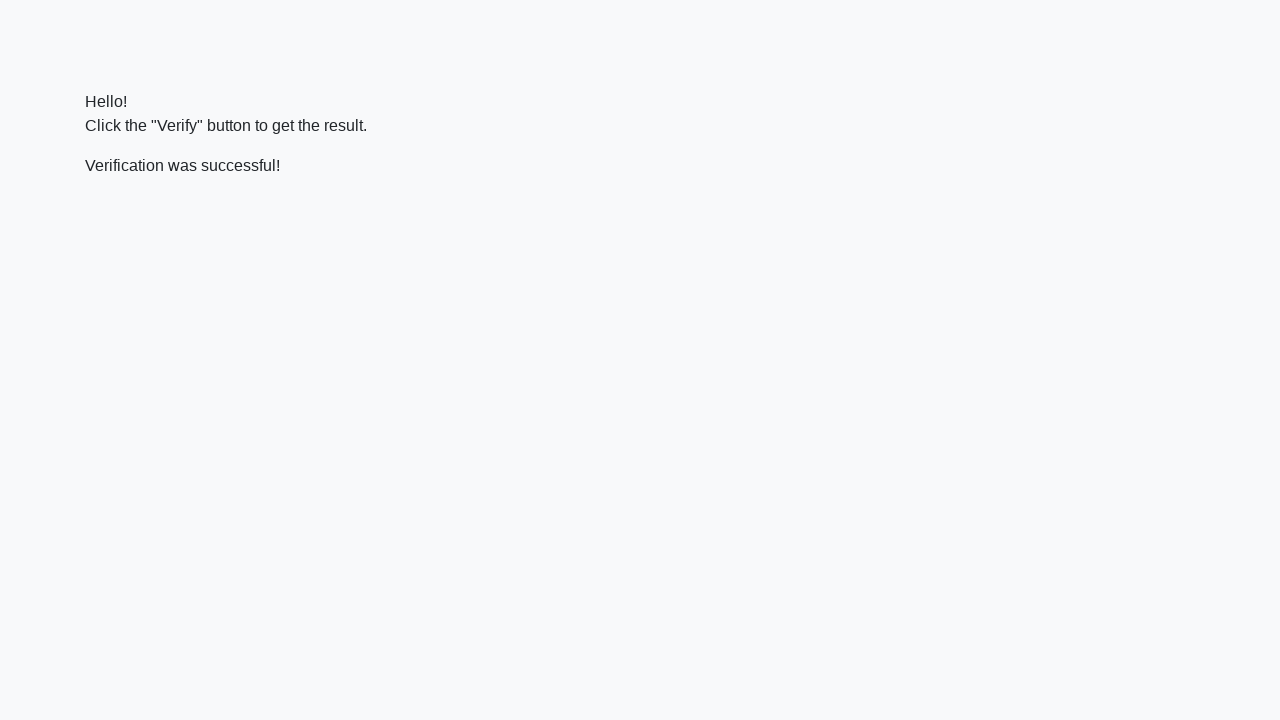

Located the verify message element
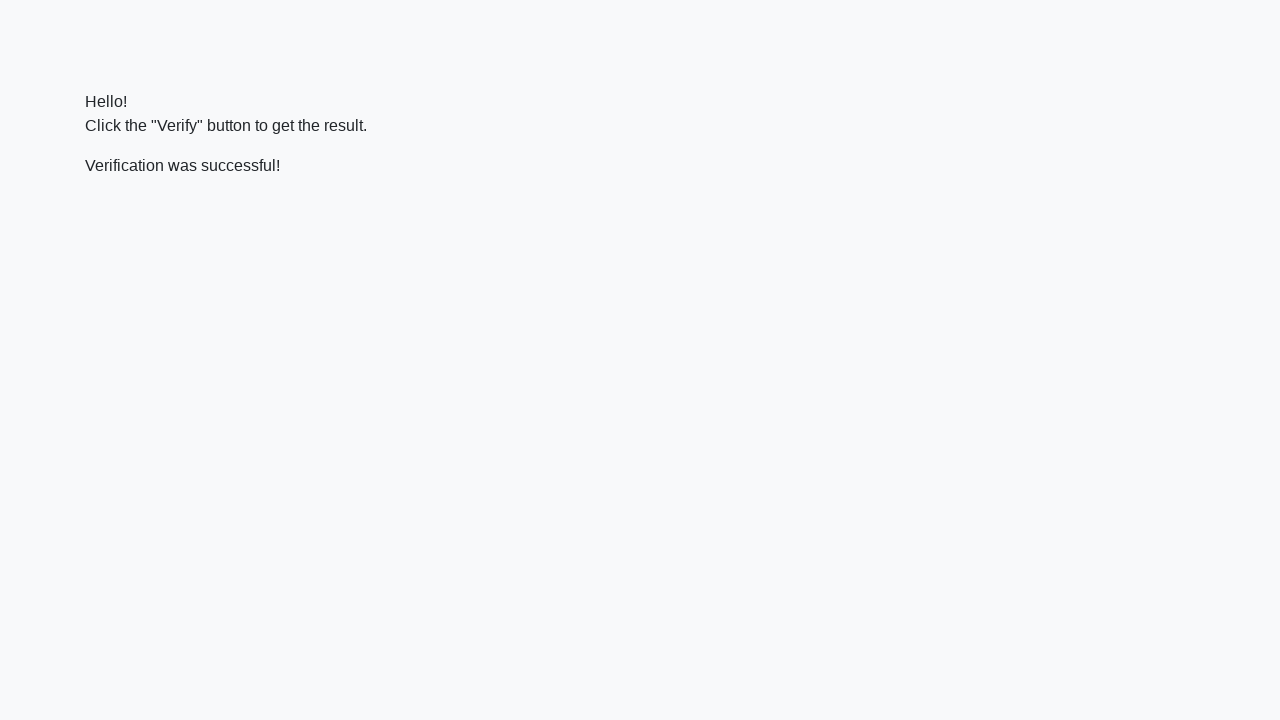

Waited for the success message to appear
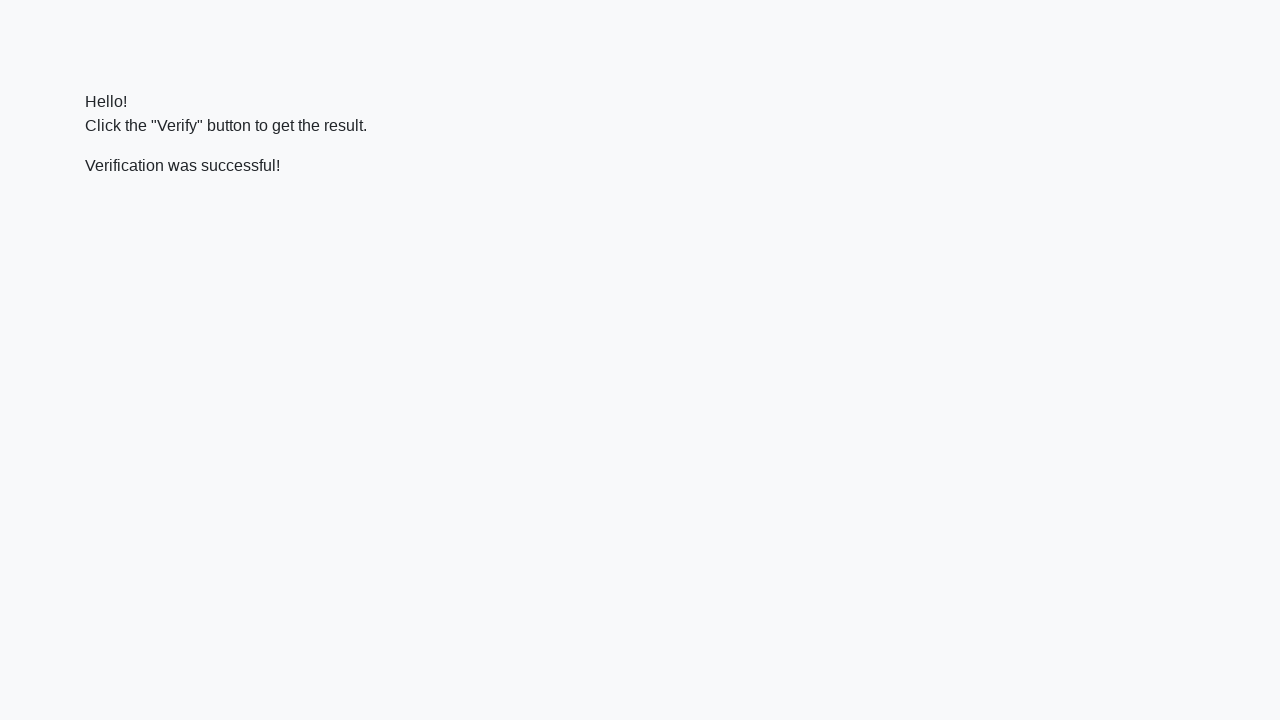

Verified that success message contains 'successful'
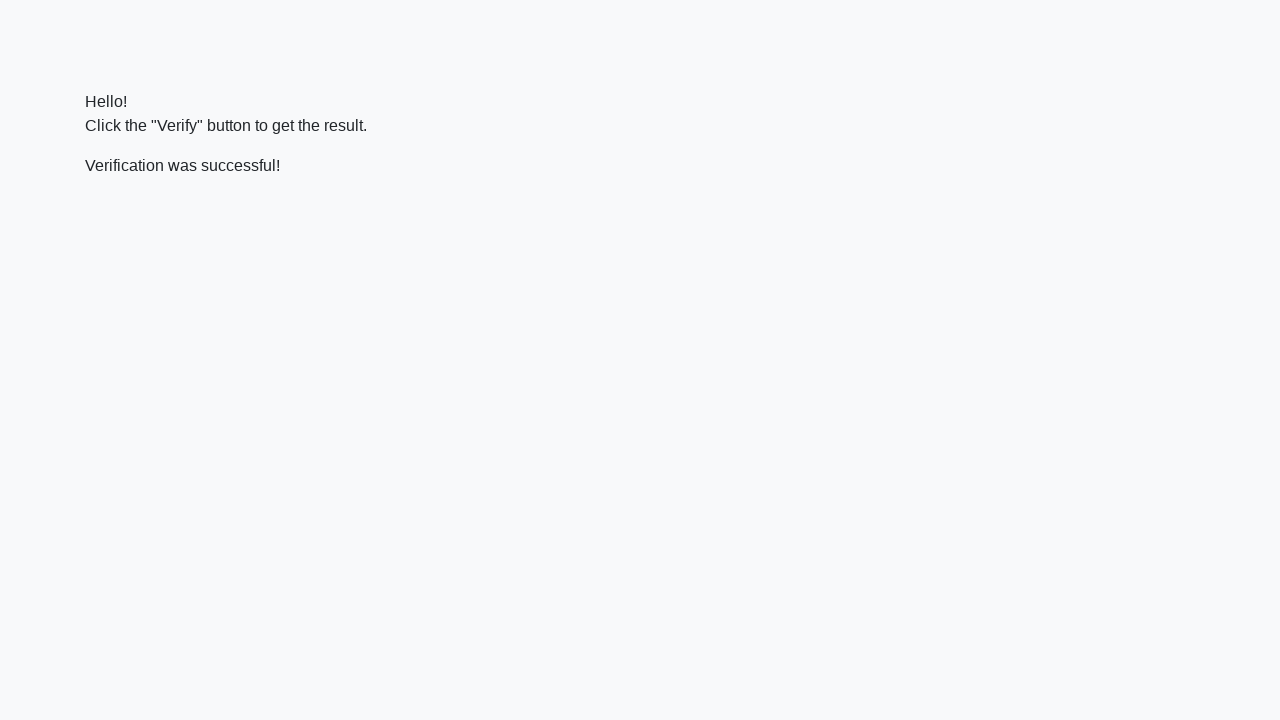

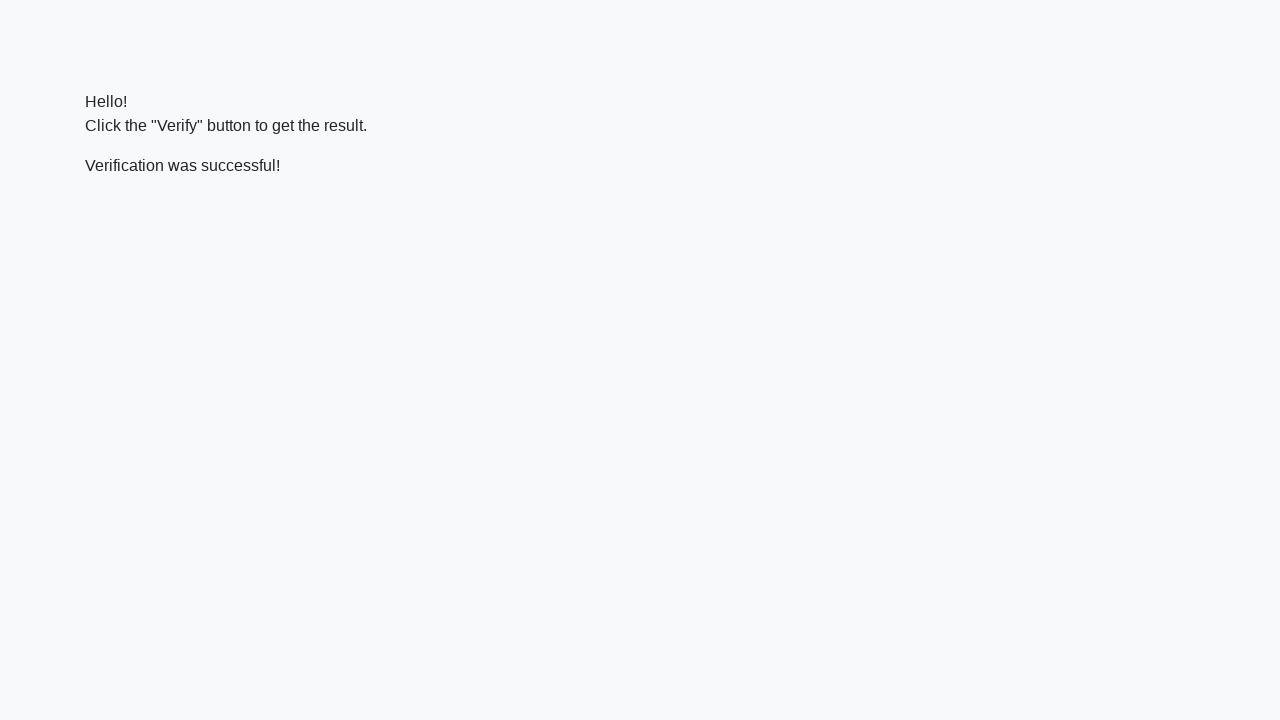